Tests adding a new customer as bank manager and verifies the customer appears in the customer list

Starting URL: https://www.globalsqa.com/angularJs-protractor/BankingProject/#/login

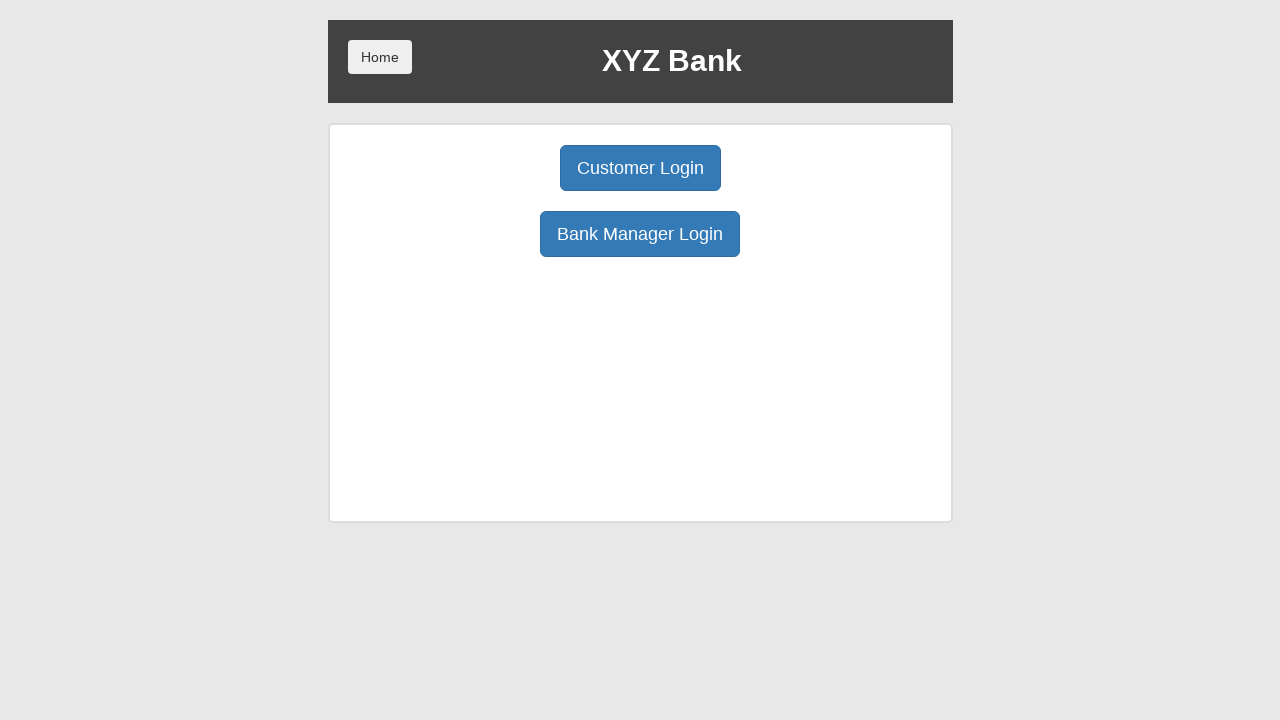

Clicked Bank Manager Login button at (640, 234) on button:has-text('Bank Manager Login')
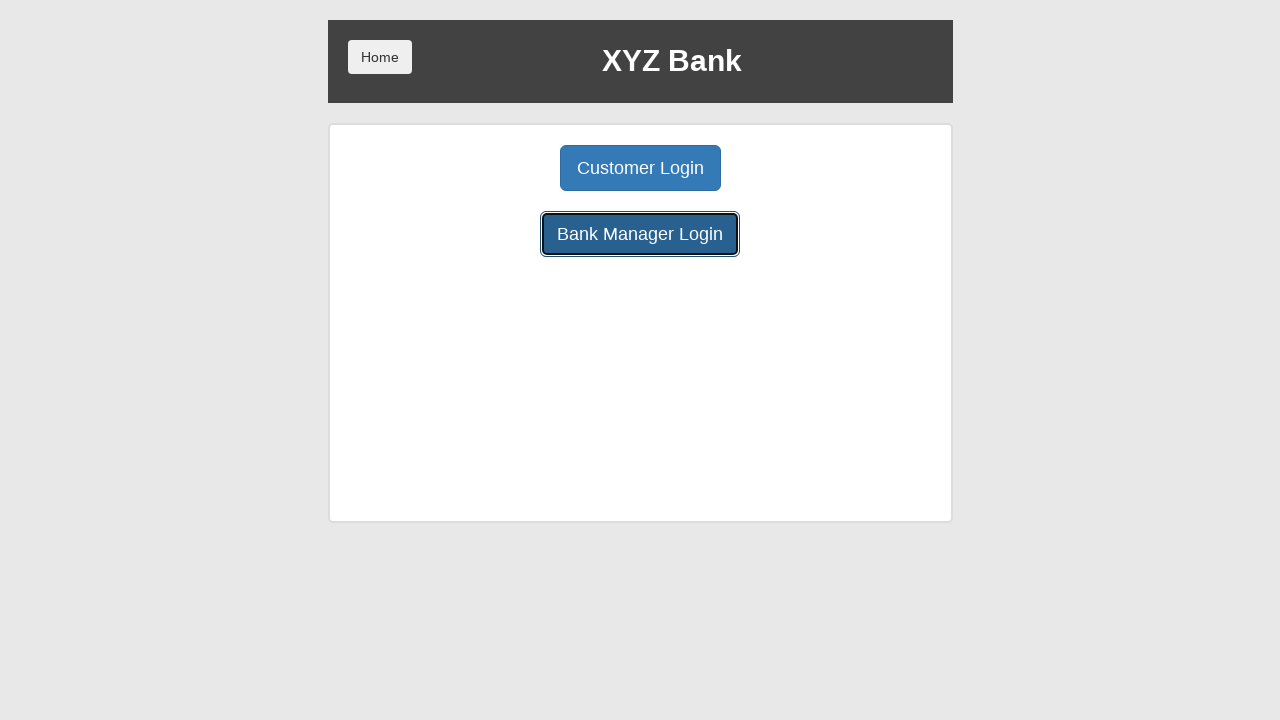

Clicked Add Customer button at (502, 168) on button:has-text('Add Customer')
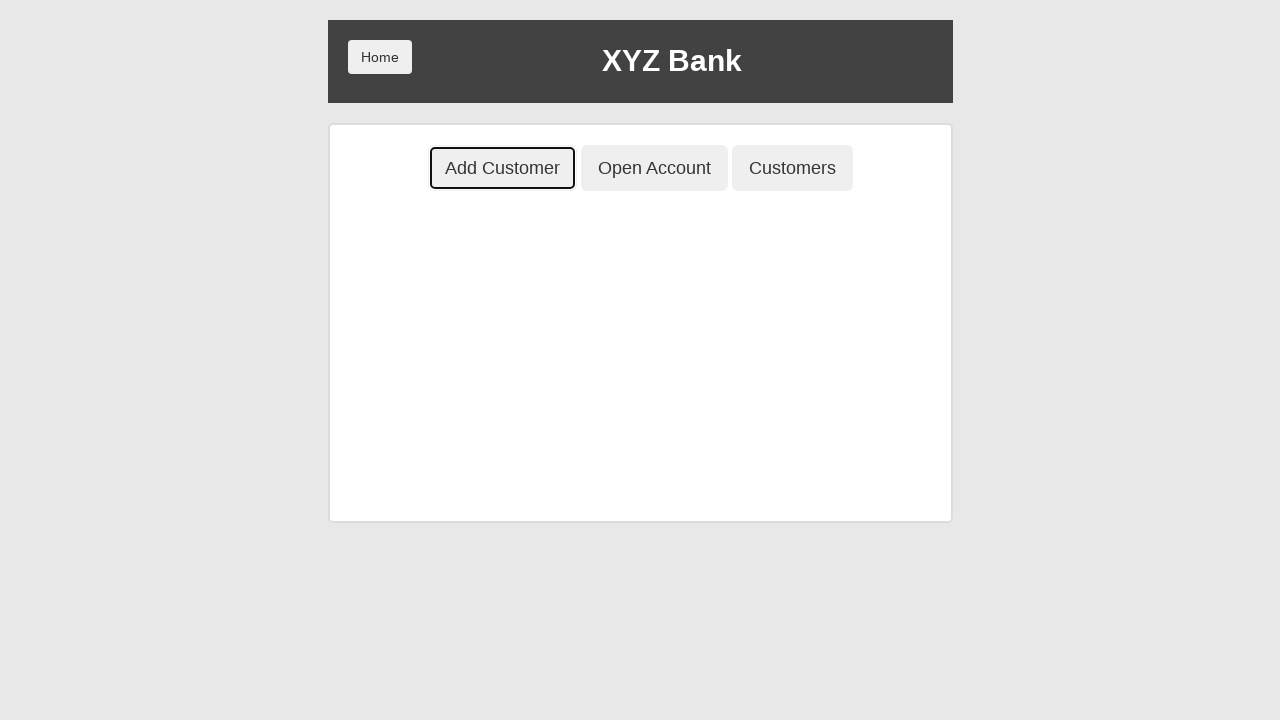

Filled First Name field with 'Ibrahim' on input[placeholder='First Name']
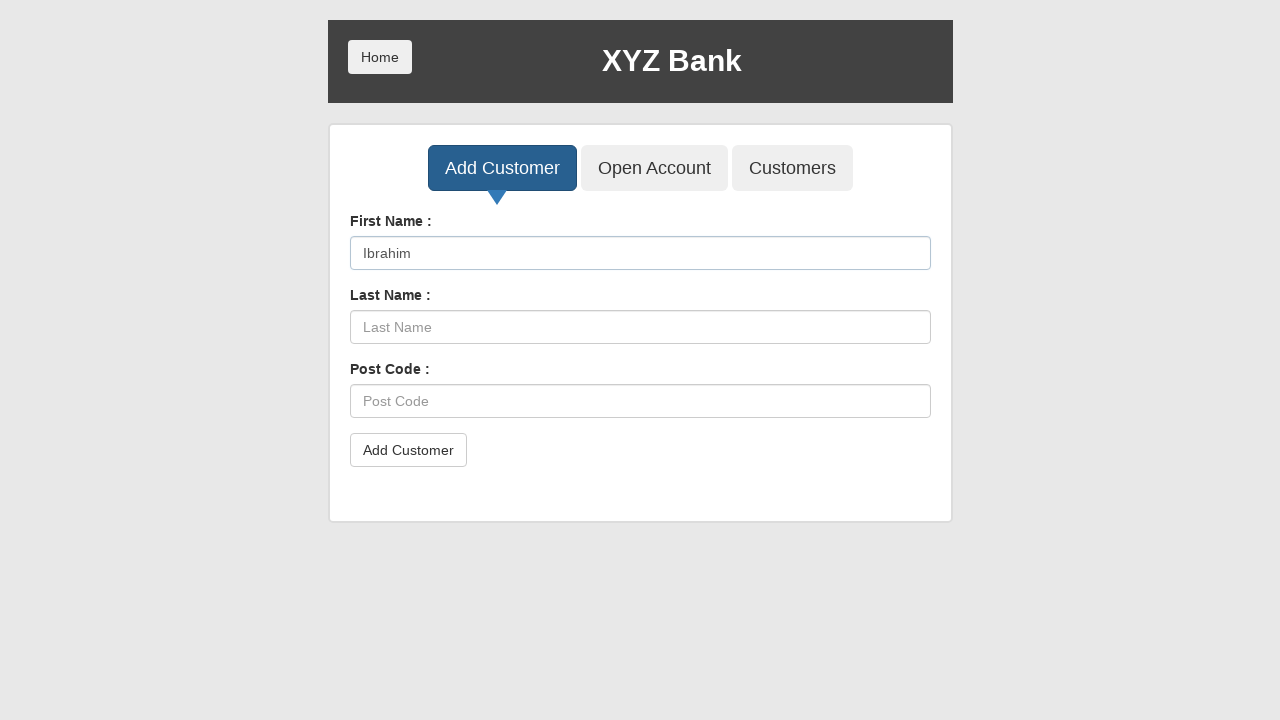

Filled Last Name field with 'Abu Wasel' on input[placeholder='Last Name']
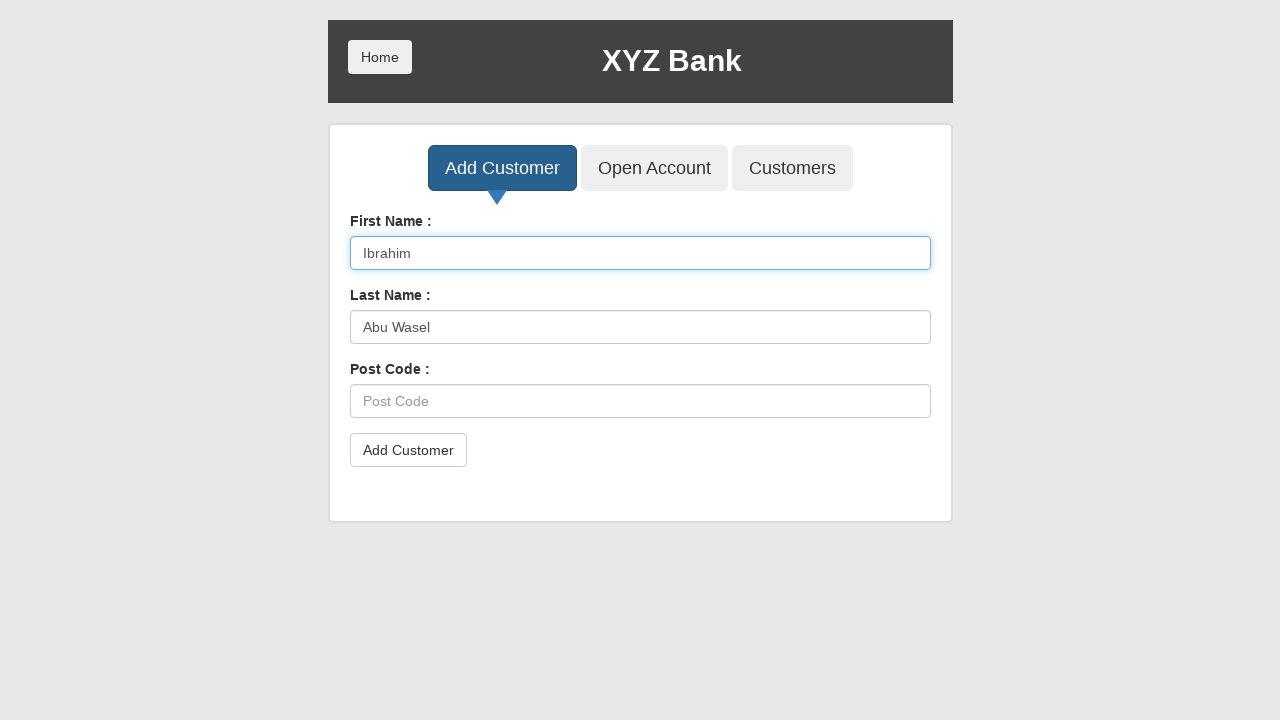

Filled Post Code field with 'POS8568' on input[placeholder='Post Code']
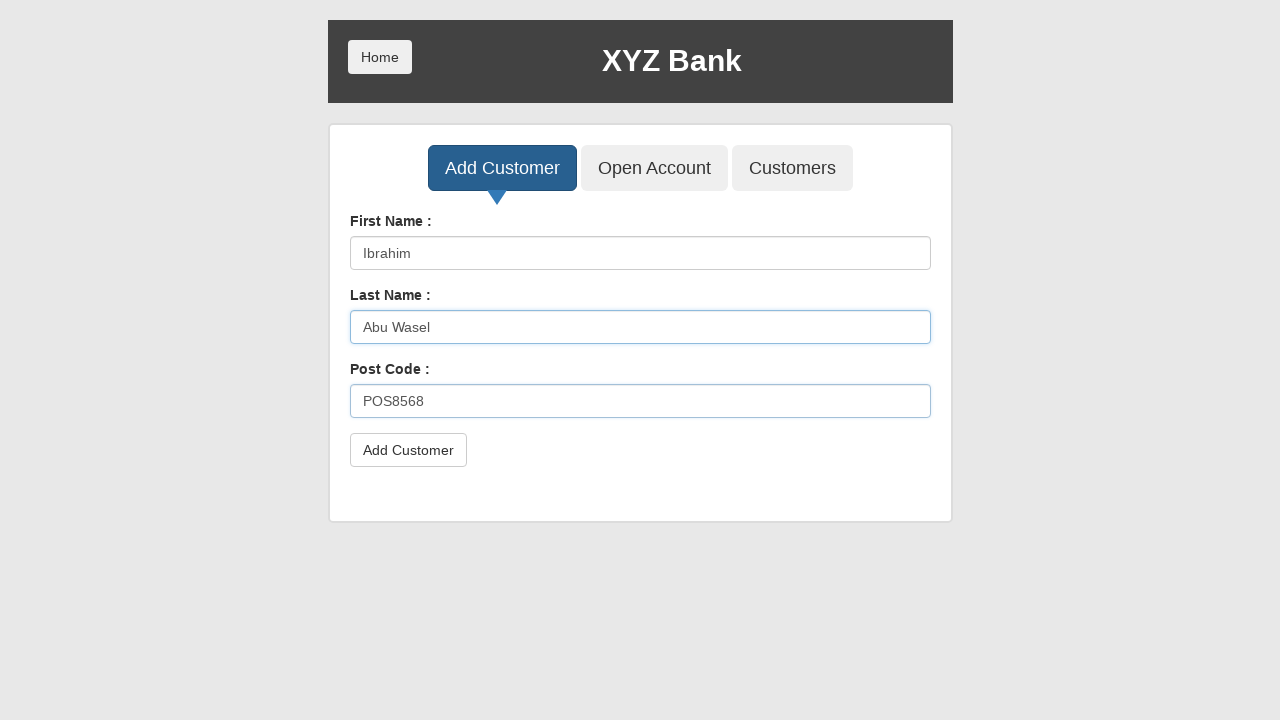

Clicked Add Customer submit button at (408, 450) on button[type='submit']:has-text('Add Customer')
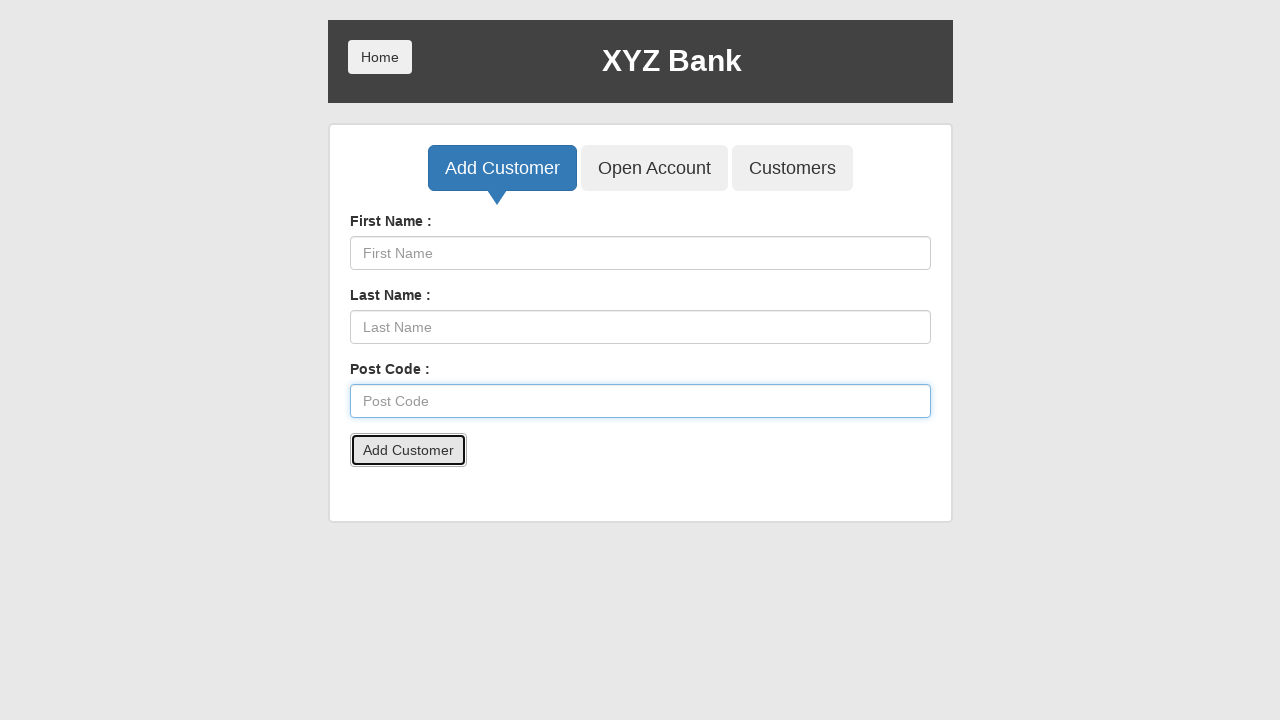

Accepted alert dialog confirming customer addition
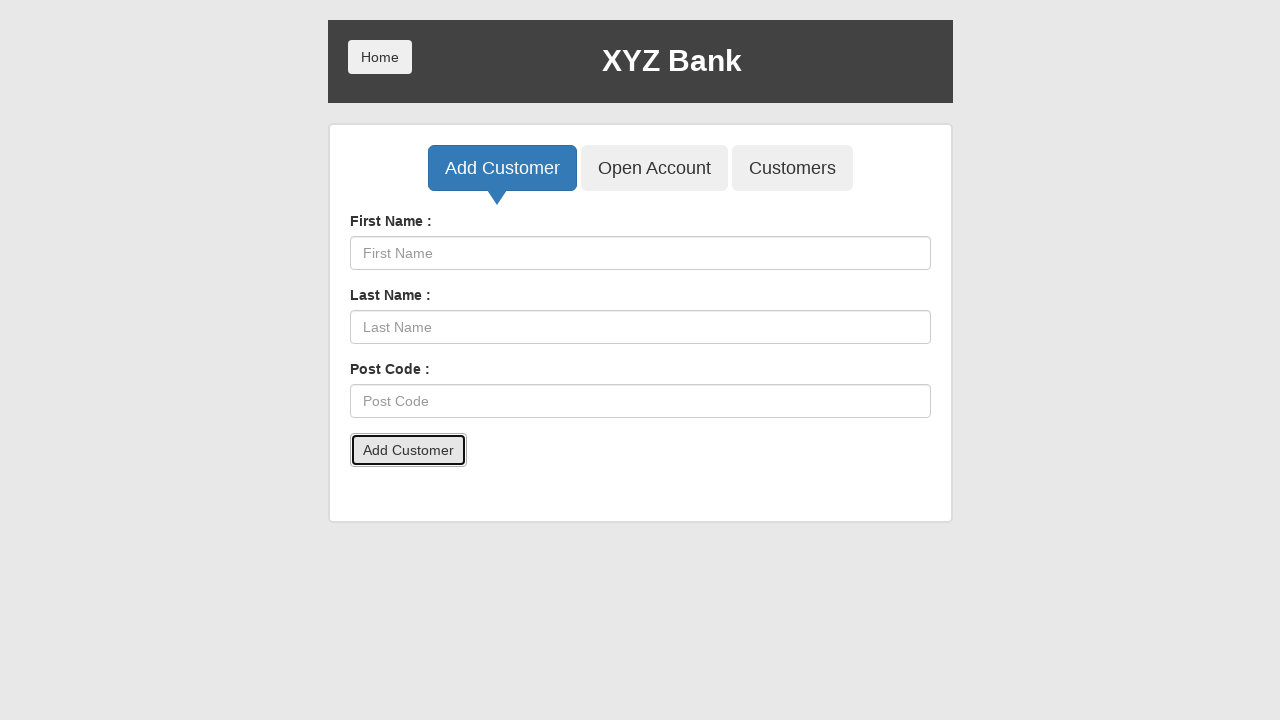

Clicked Customers button to view customer list at (792, 168) on button:has-text('Customers')
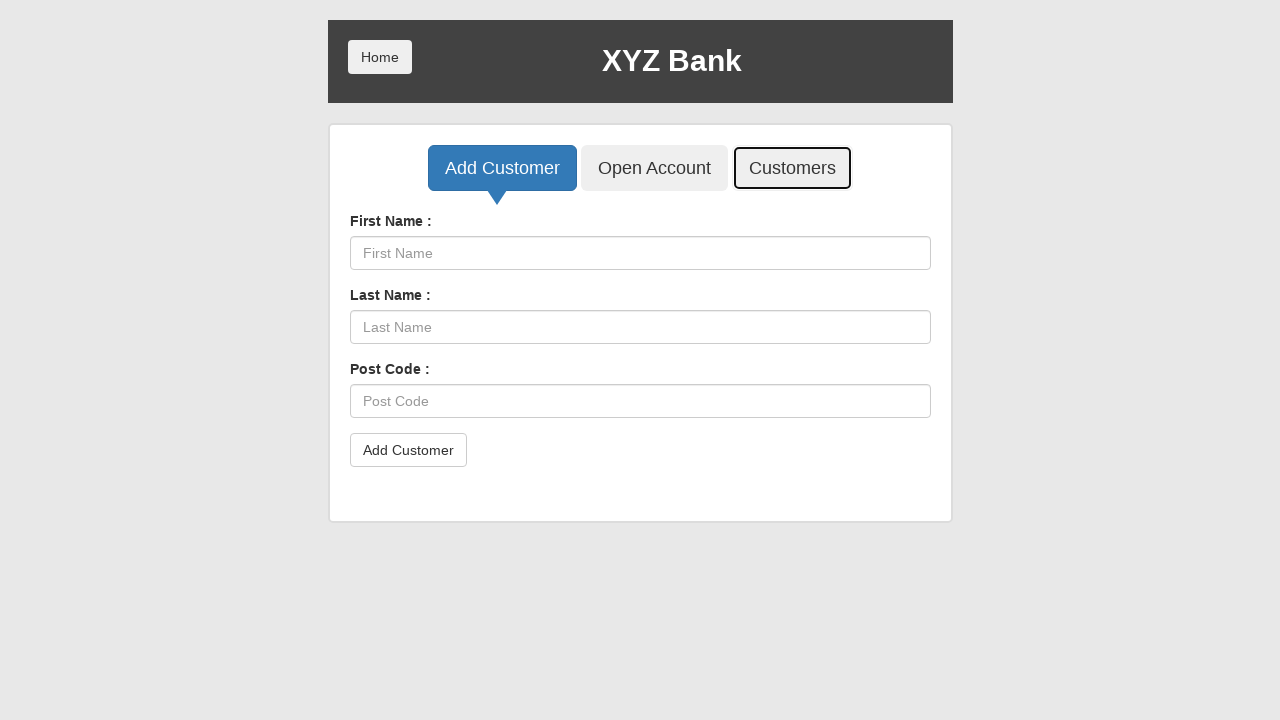

Verified customer 'Ibrahim Abu Wasel' with post code 'POS8568' appears in customer list
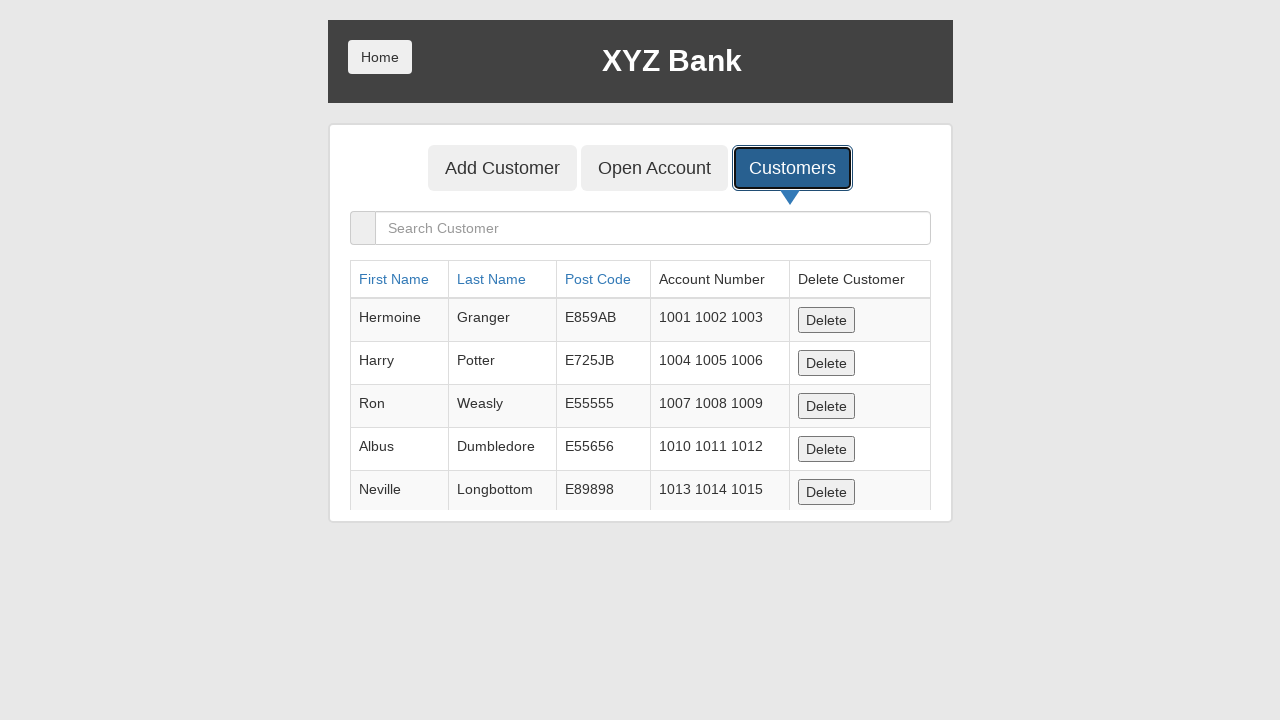

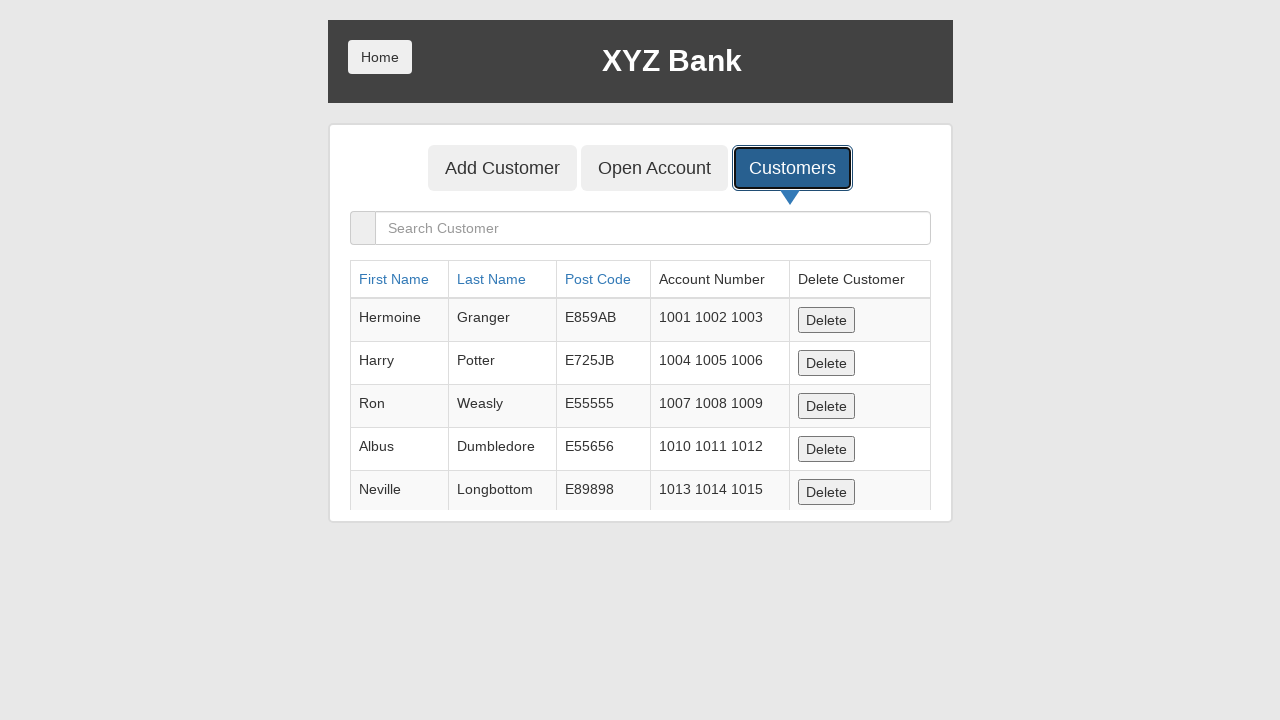